Tests a student registration form by filling out all fields including name, gender, phone, email, hobbies, address, state/city selection, date of birth, and subjects, then verifies the submitted data appears correctly in a confirmation table.

Starting URL: https://demoqa.com/automation-practice-form

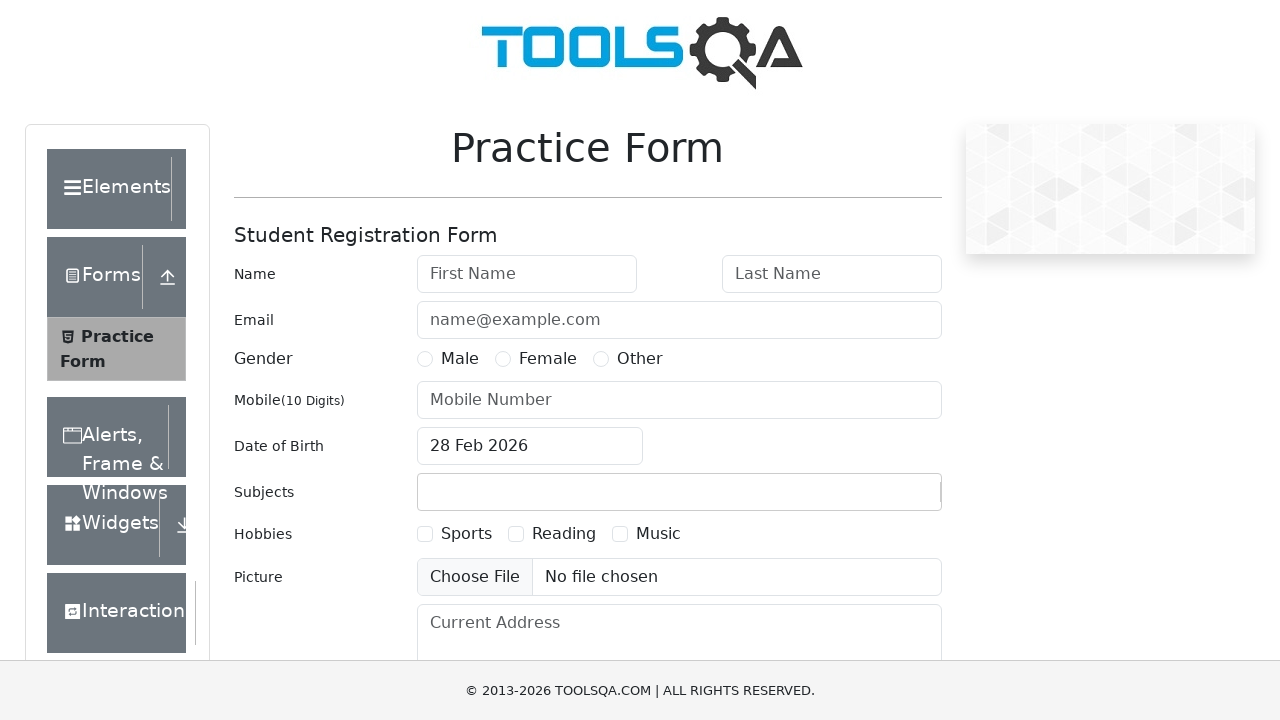

Waited 2 seconds for page to load
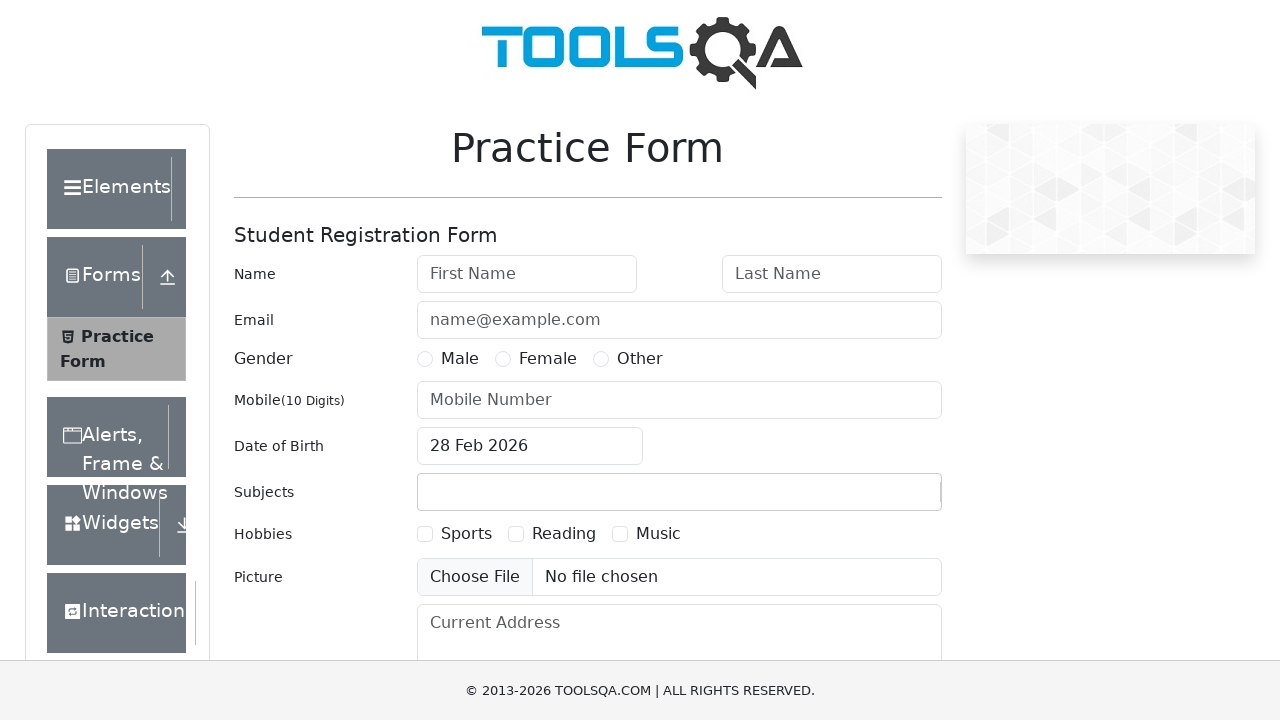

Removed Google ad containers from page
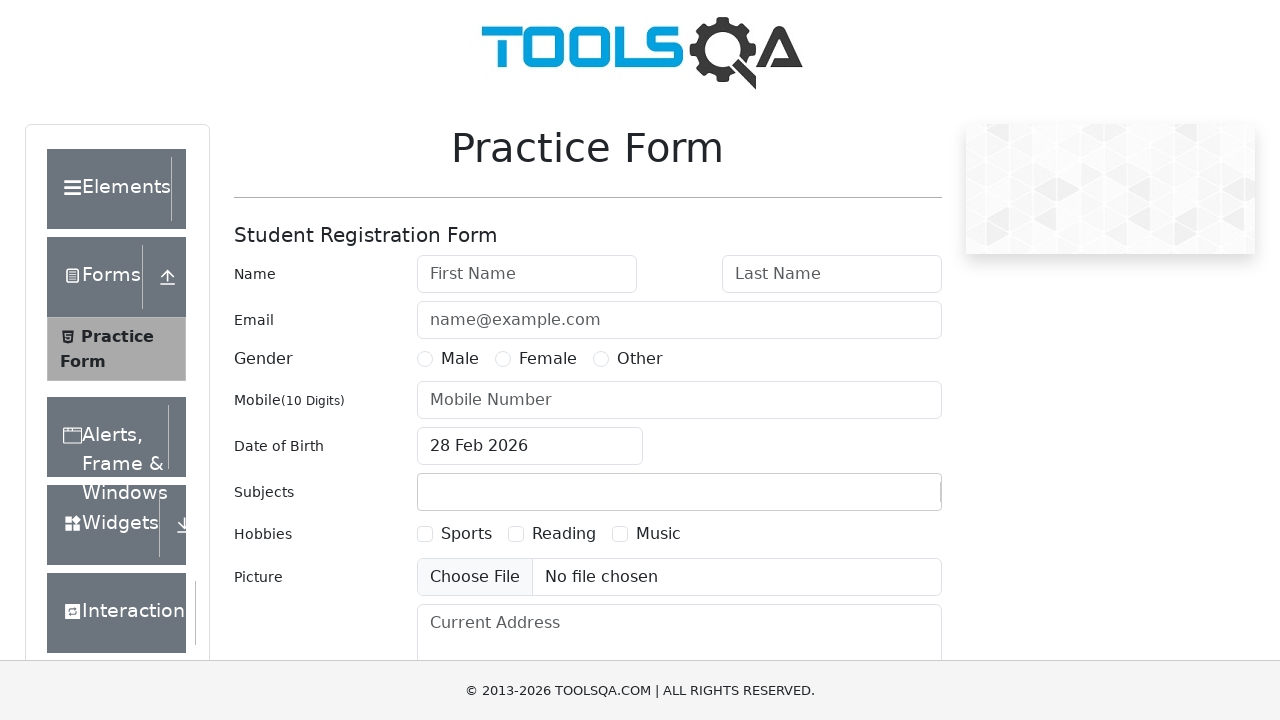

Filled first name field with 'Olga' on #firstName
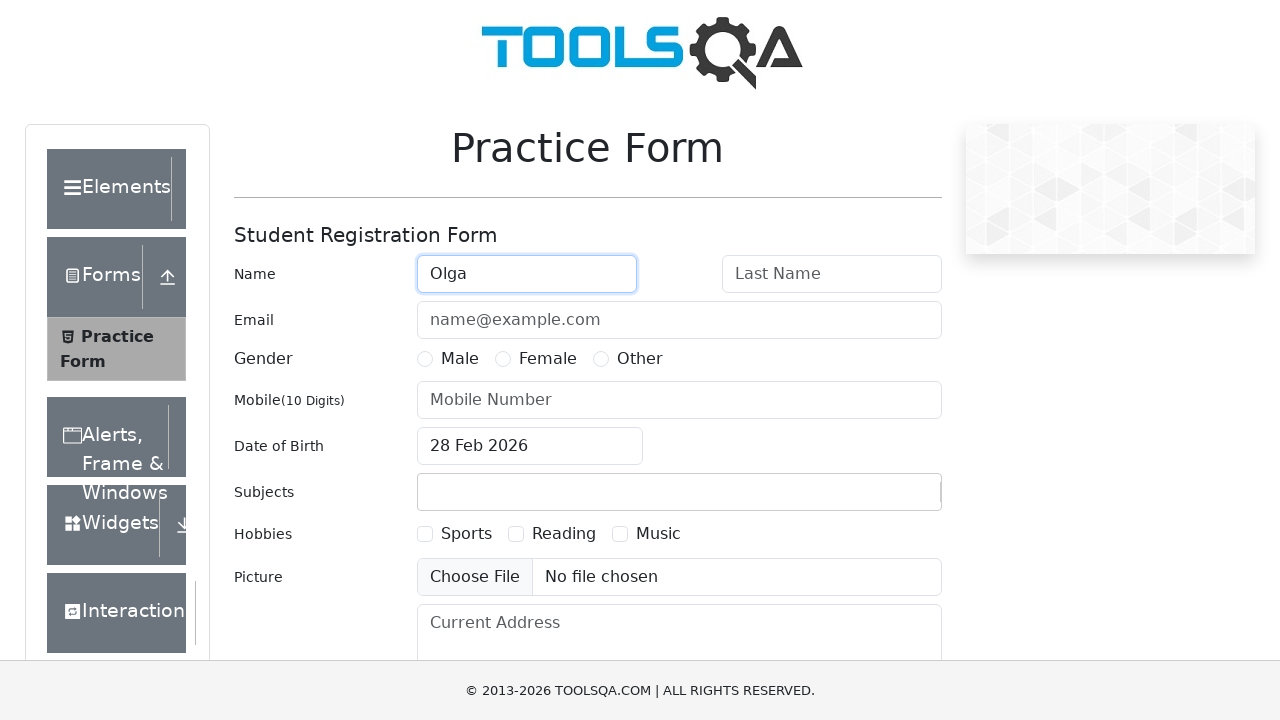

Filled last name field with 'YA' on #lastName
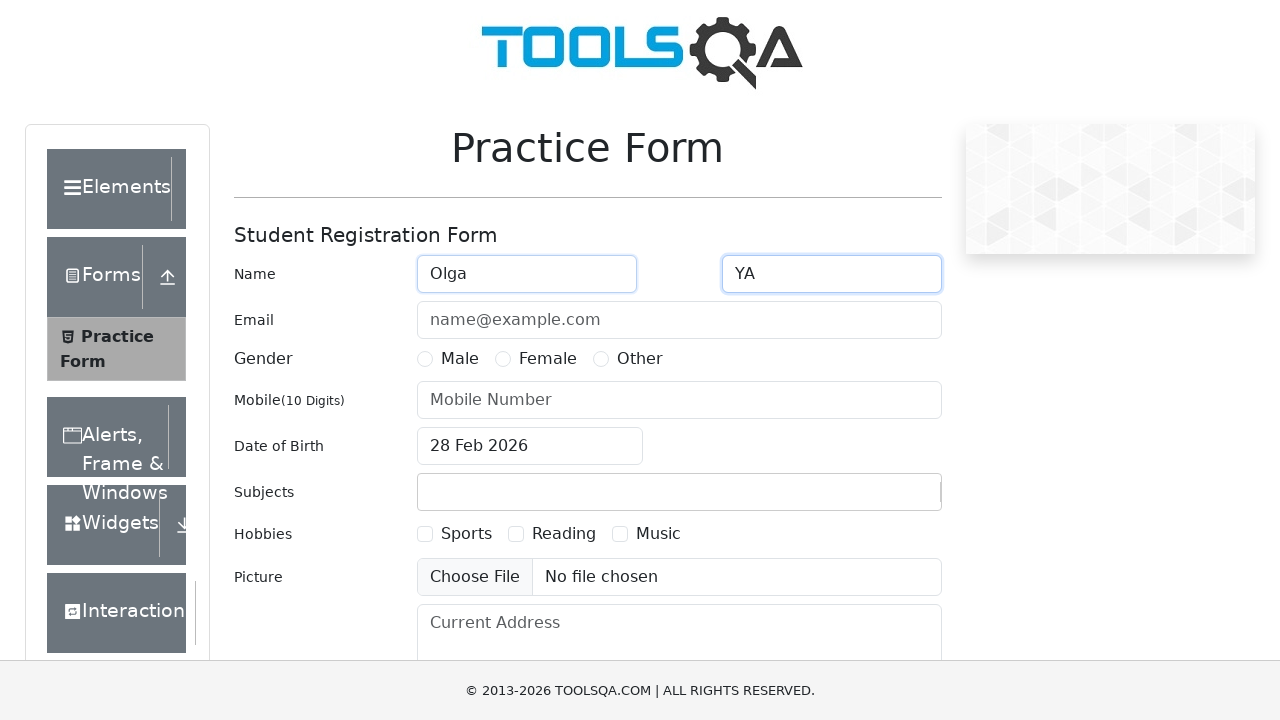

Selected Female gender option at (548, 359) on label[for="gender-radio-2"]
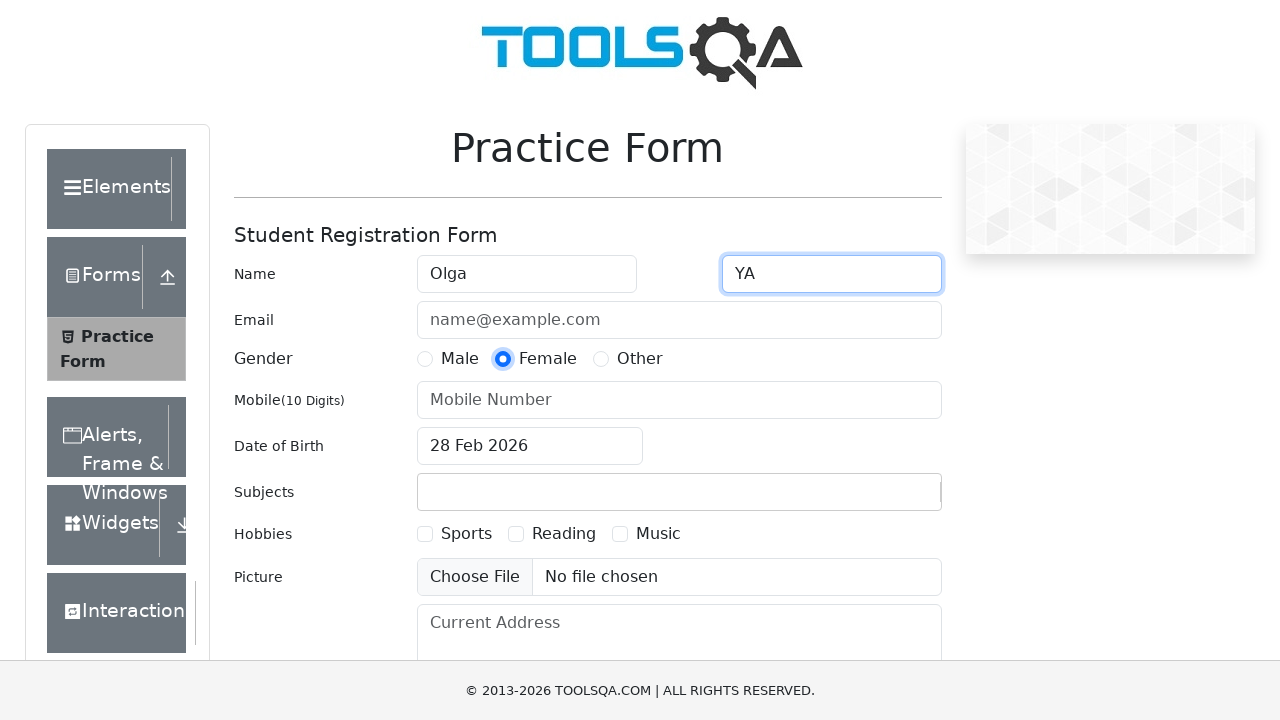

Filled phone number field with '1234567891' on #userNumber
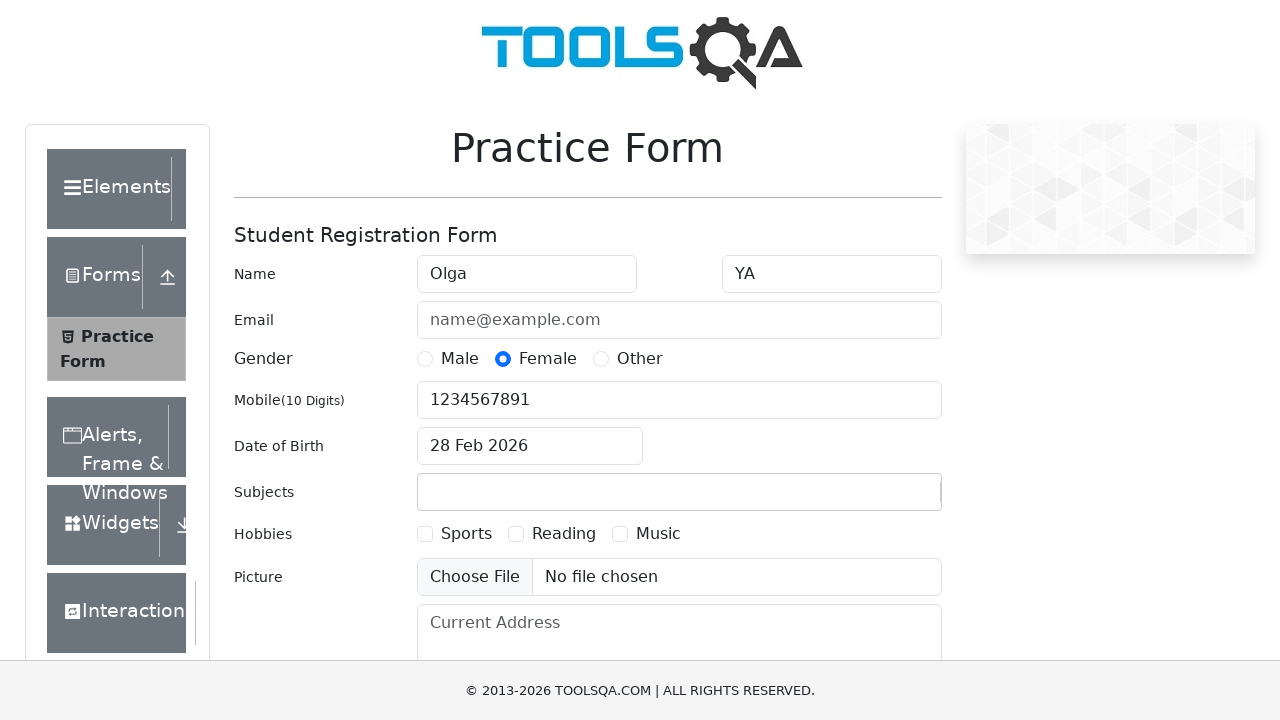

Filled email field with 'name@example.com' on #userEmail
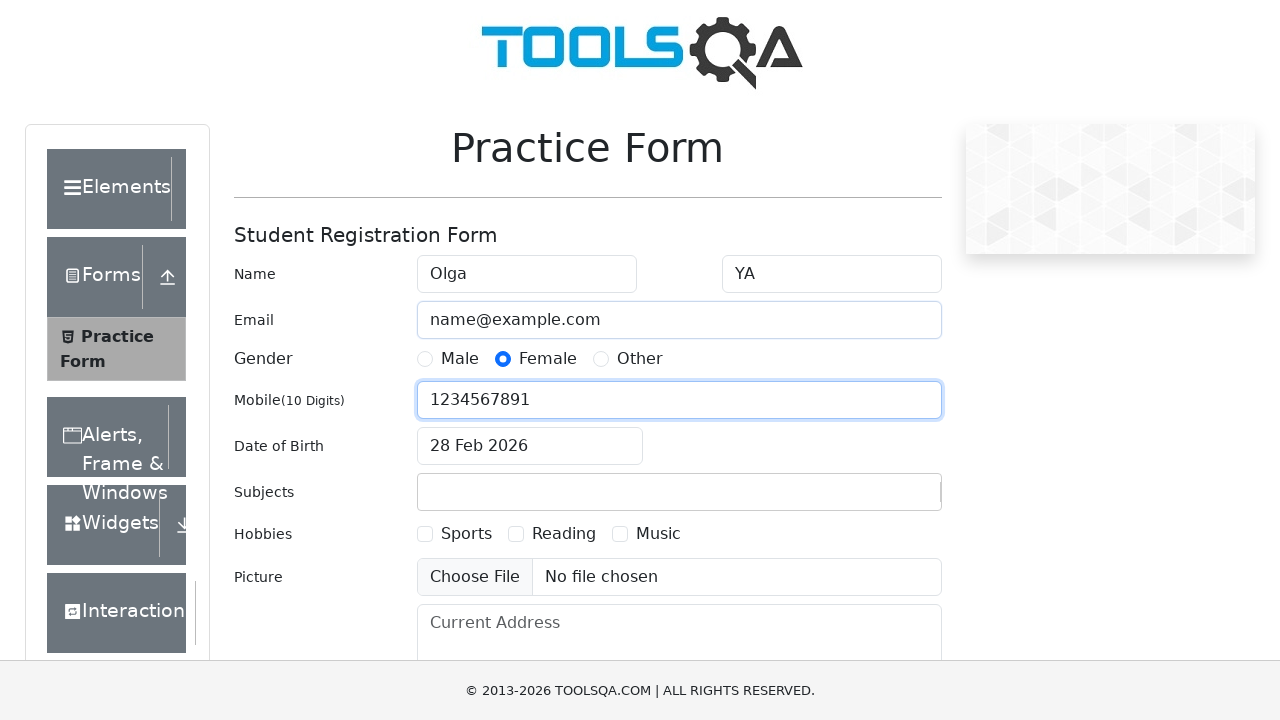

Scrolled hobbies checkbox into view
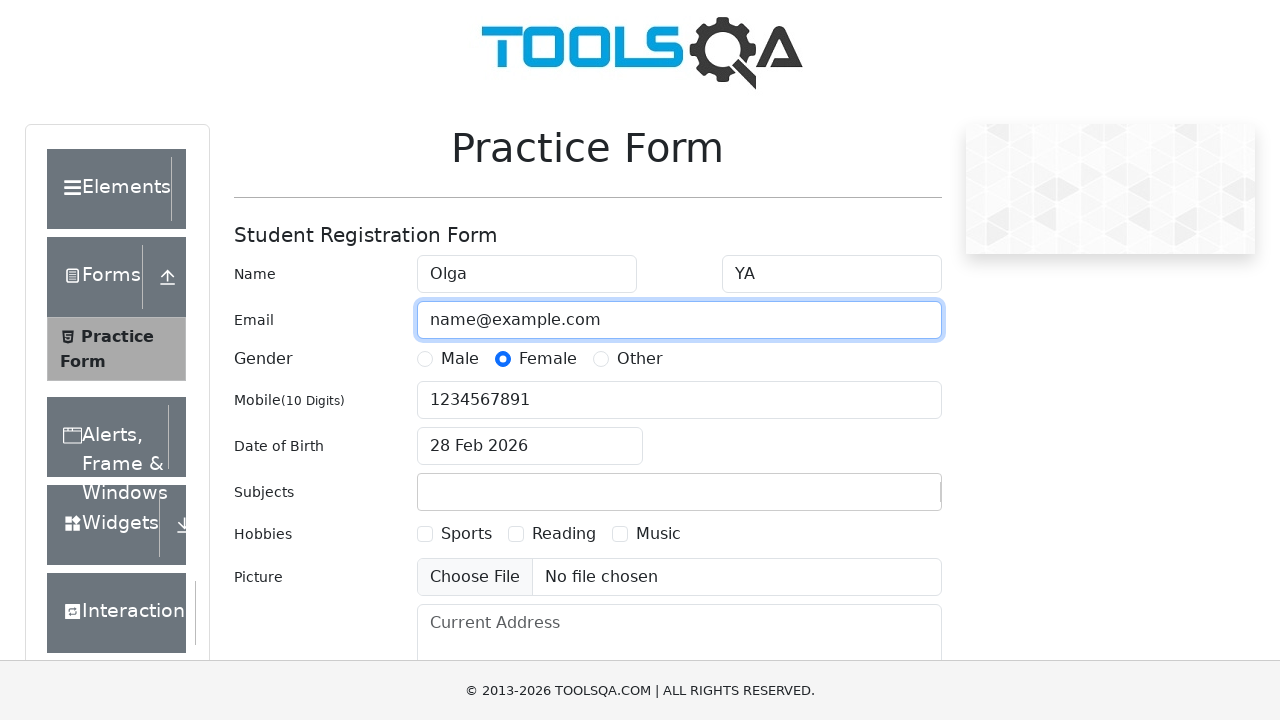

Selected Reading hobby at (564, 534) on [for=hobbies-checkbox-2]
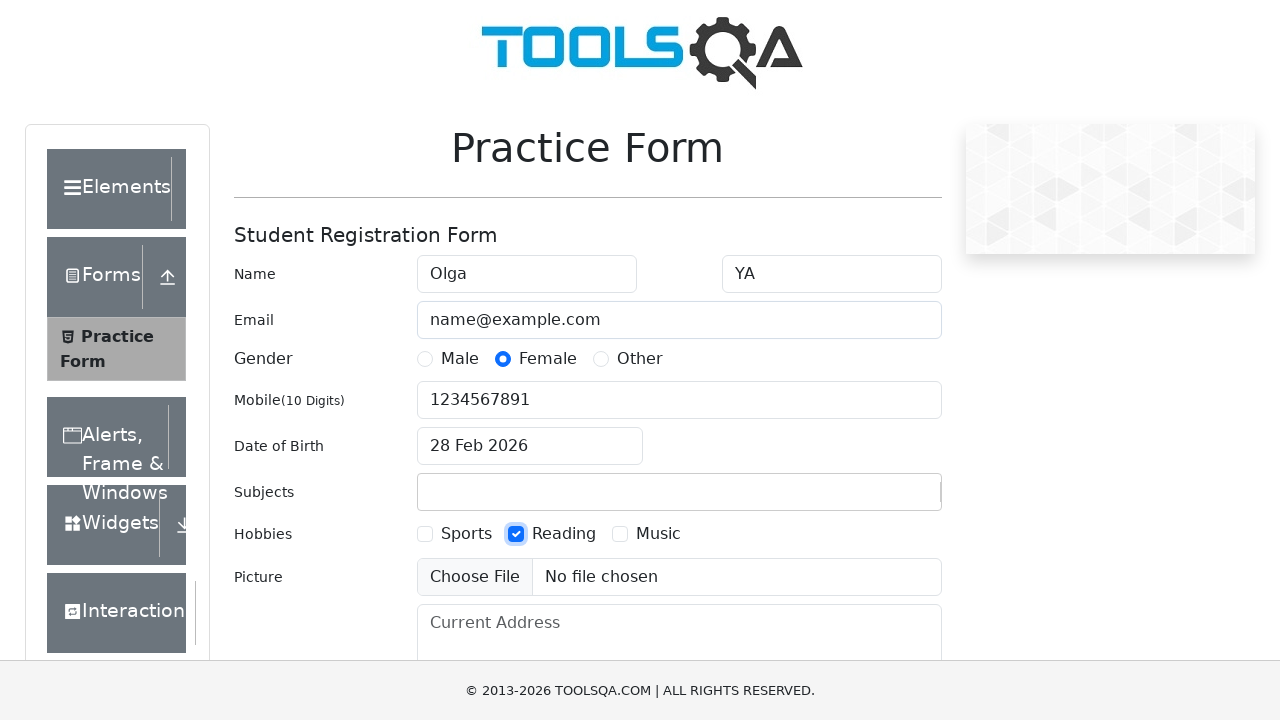

Filled current address field with 'Moscowskaya Street 18' on #currentAddress
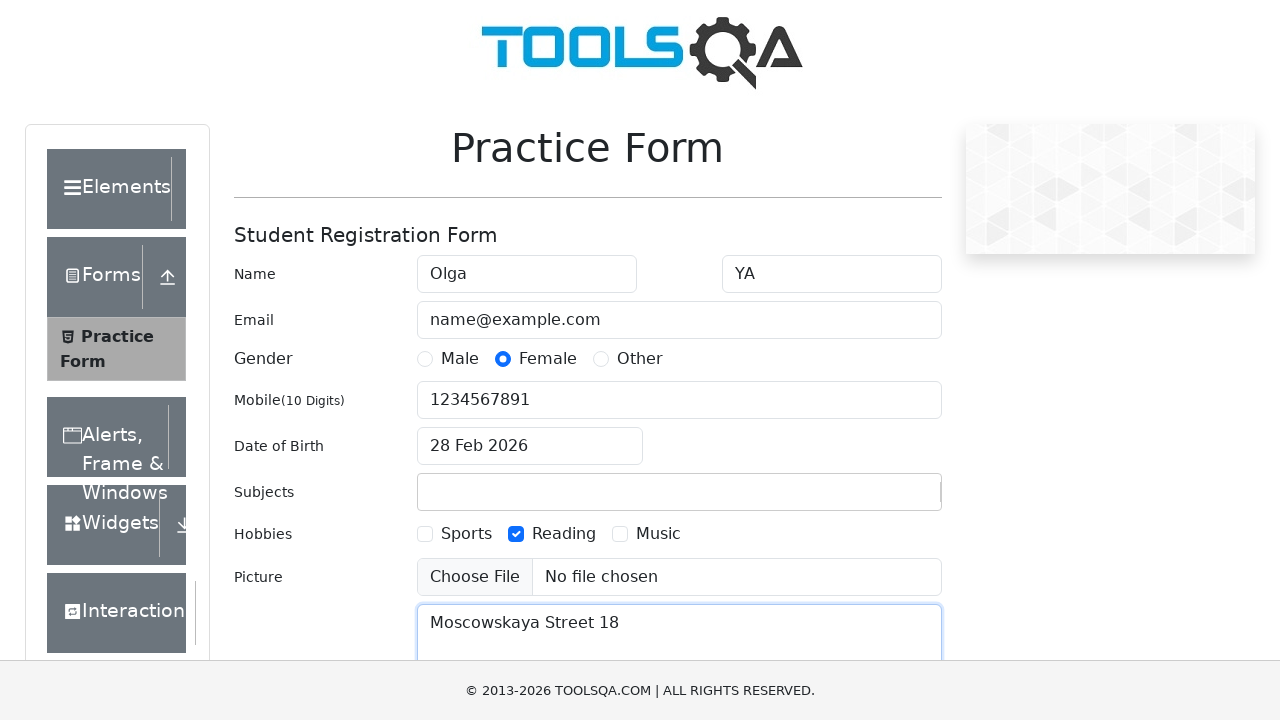

Clicked state dropdown to open it at (527, 437) on #state
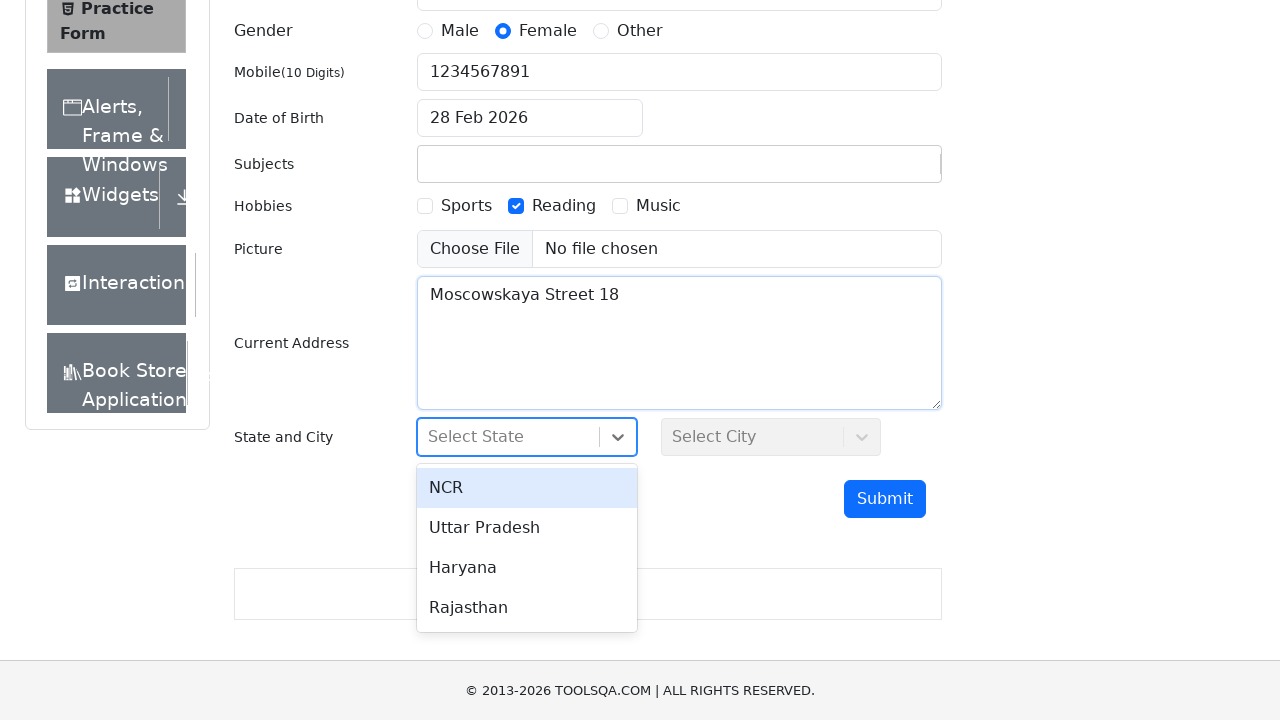

Selected NCR state from dropdown at (527, 488) on [id^=react-select][id*=option] >> internal:has-text="NCR"i >> nth=0
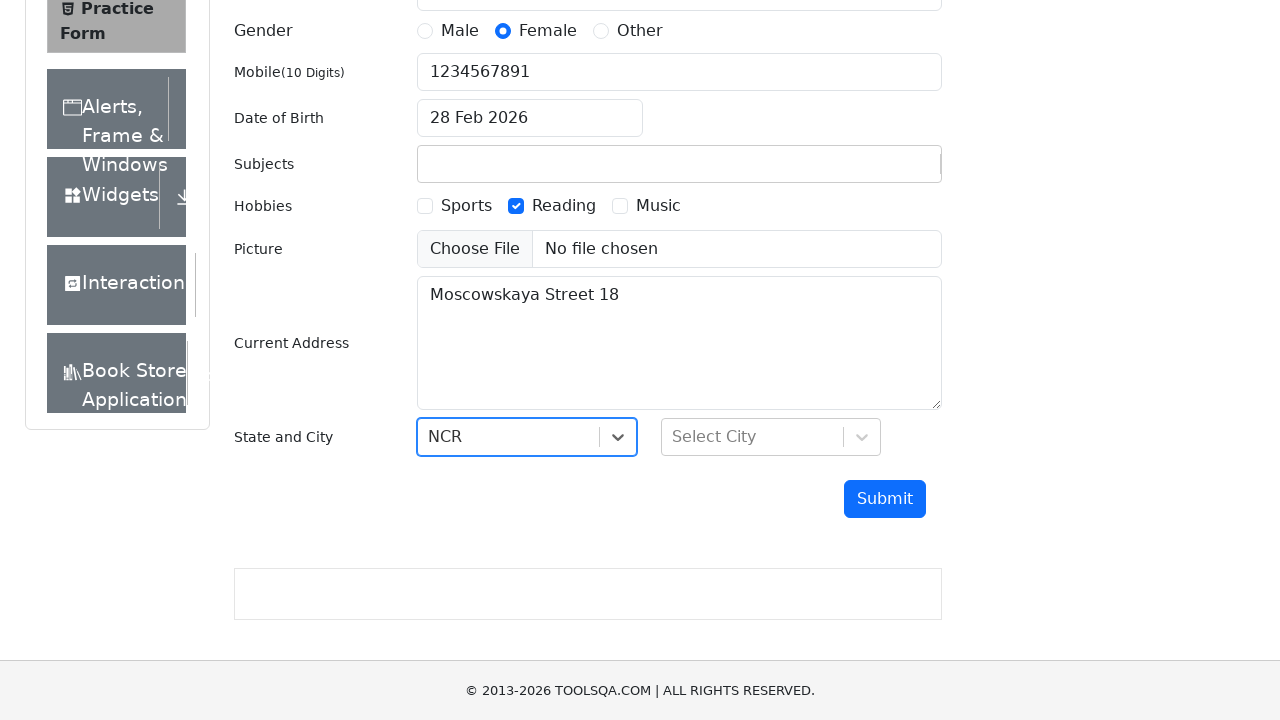

Clicked city dropdown to open it at (771, 437) on #city
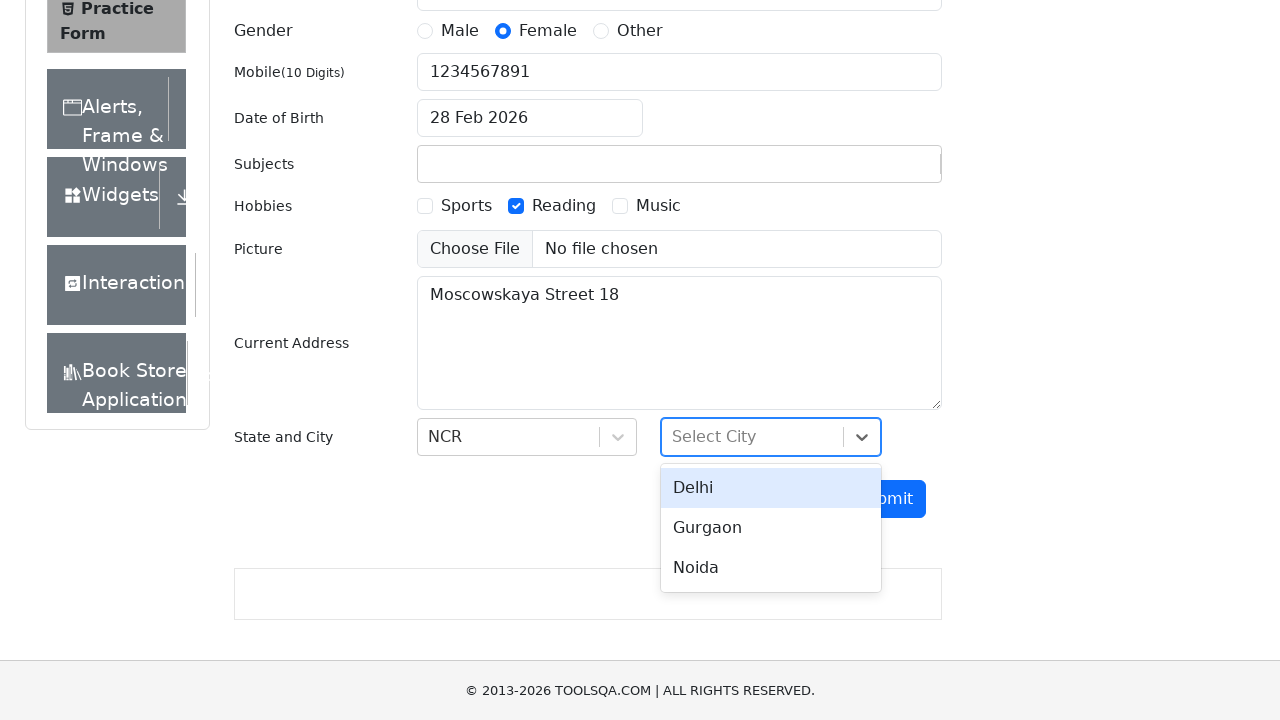

Selected Delhi city from dropdown at (771, 488) on #react-select-4-option-0
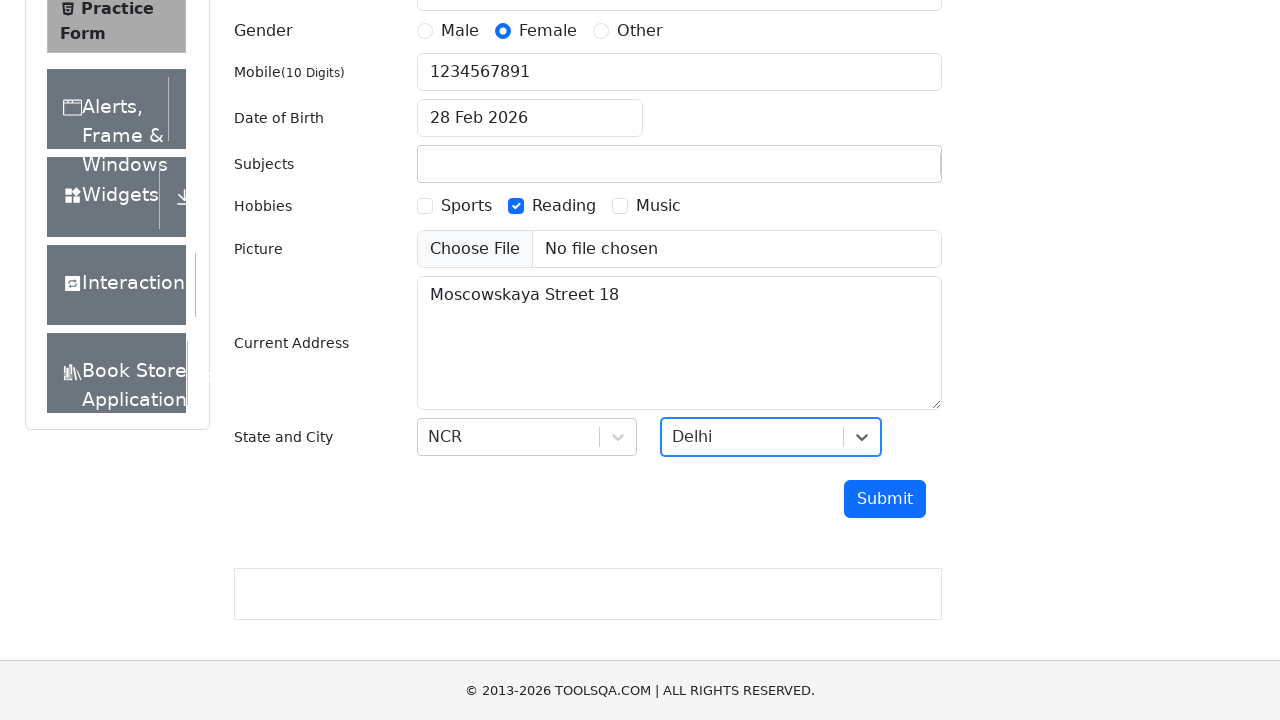

Clicked date of birth field to open date picker at (530, 118) on #dateOfBirthInput
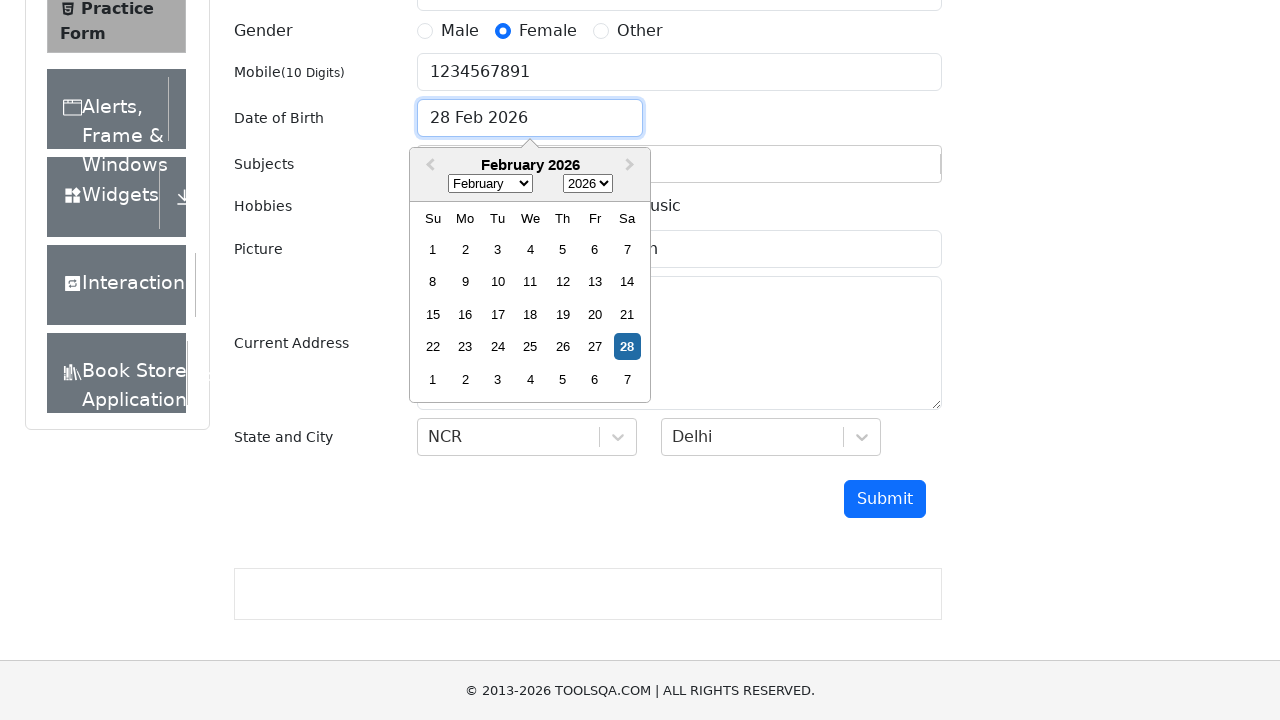

Selected May from date picker month dropdown on .react-datepicker__month-select
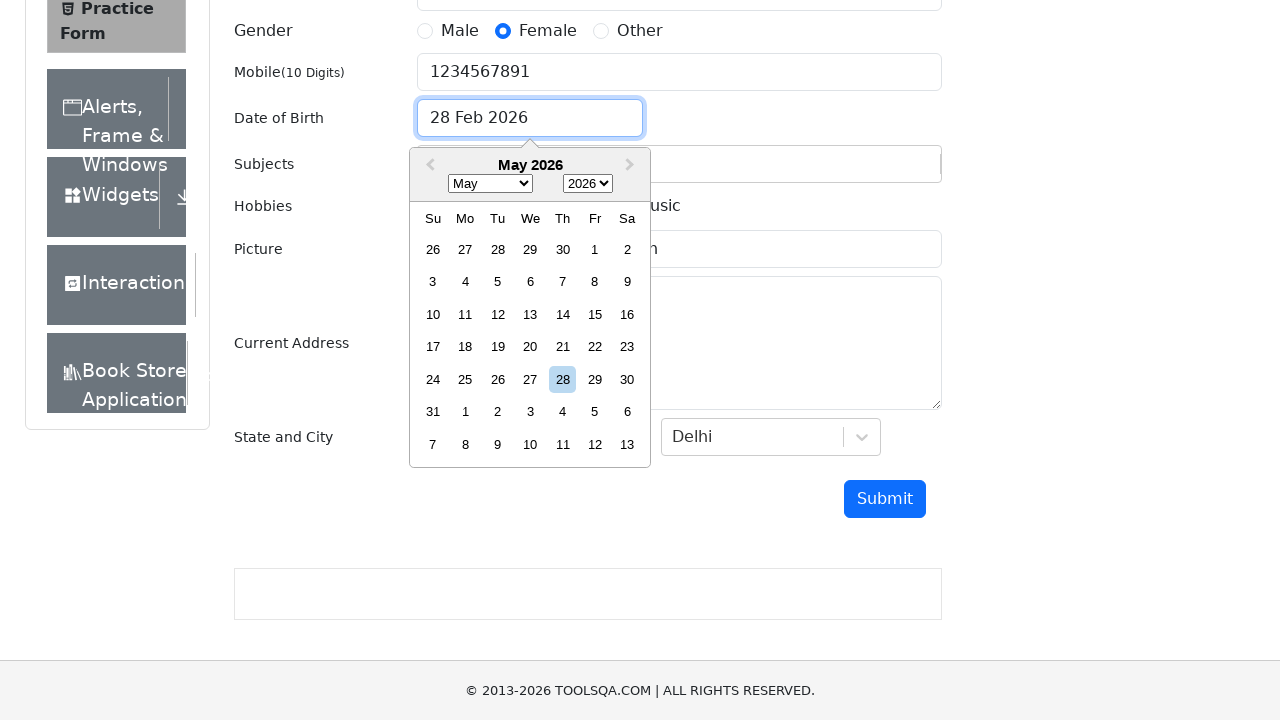

Selected 1999 from date picker year dropdown on .react-datepicker__year-select
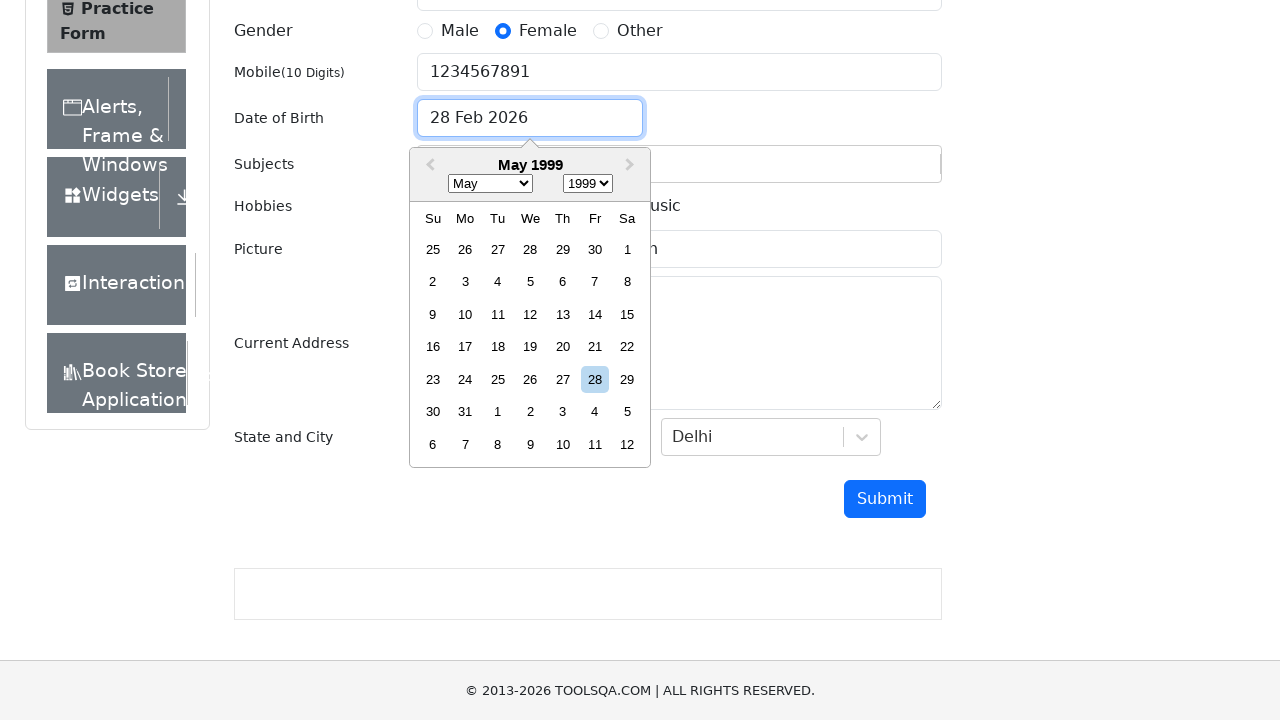

Selected day 11 from date picker at (498, 314) on .react-datepicker__day--011
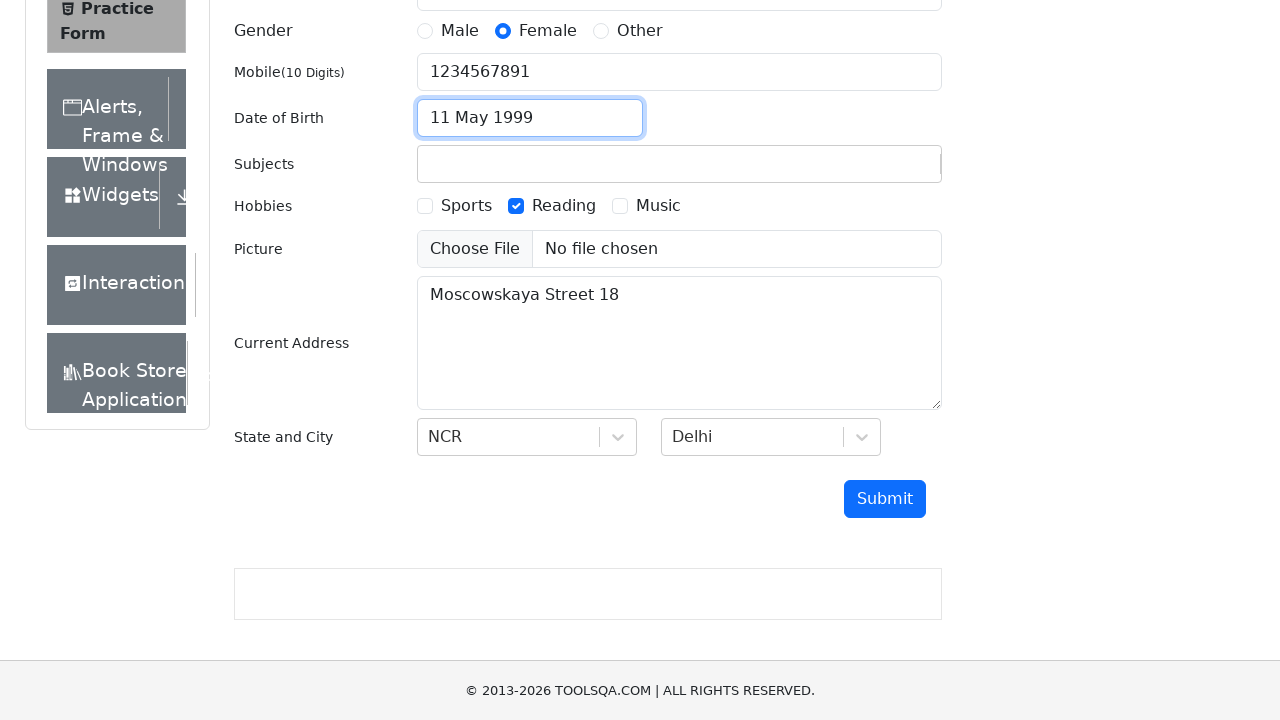

Filled subjects input field with 'Computer Science' on #subjectsInput
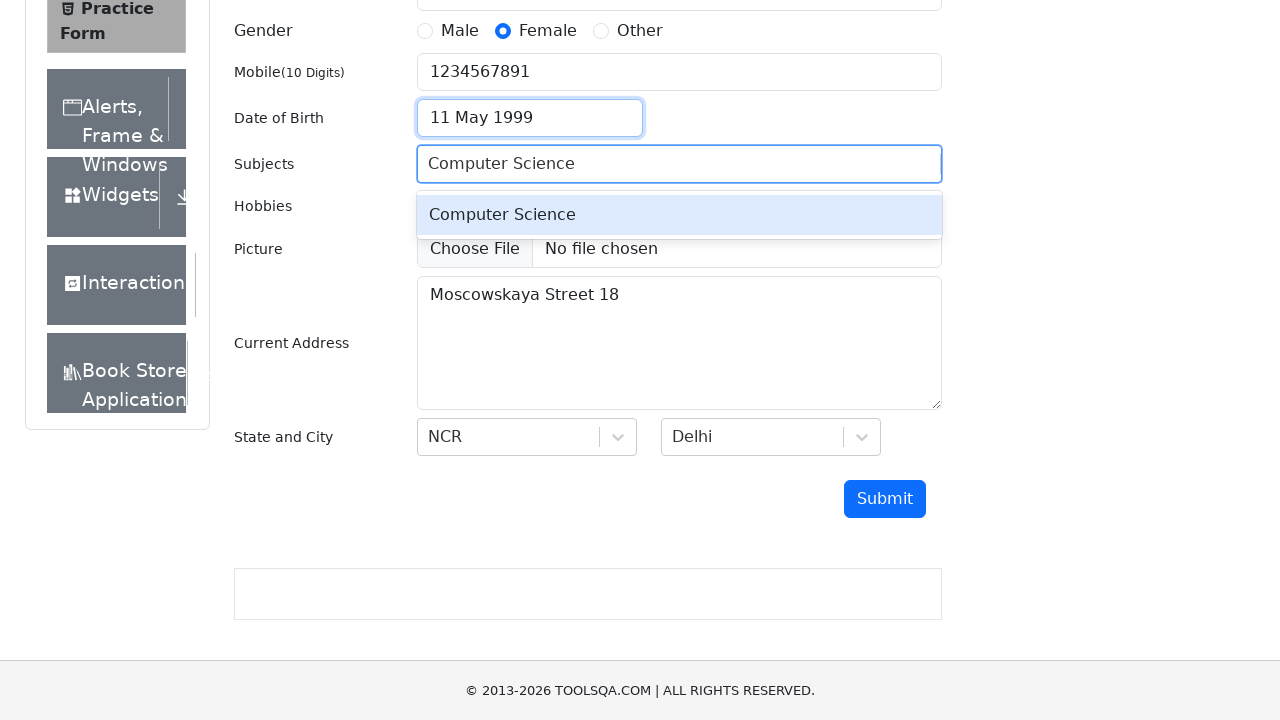

Pressed Enter to add Computer Science subject on #subjectsInput
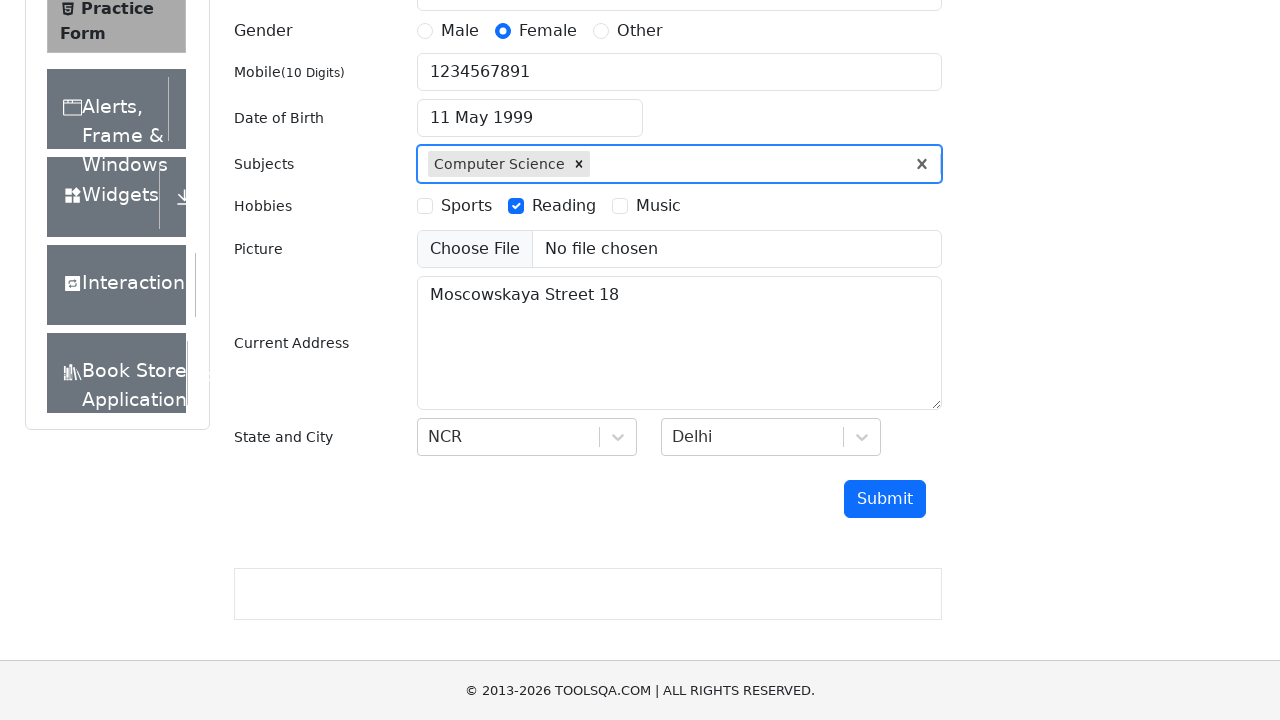

Pressed Enter on submit button to submit the form on #submit
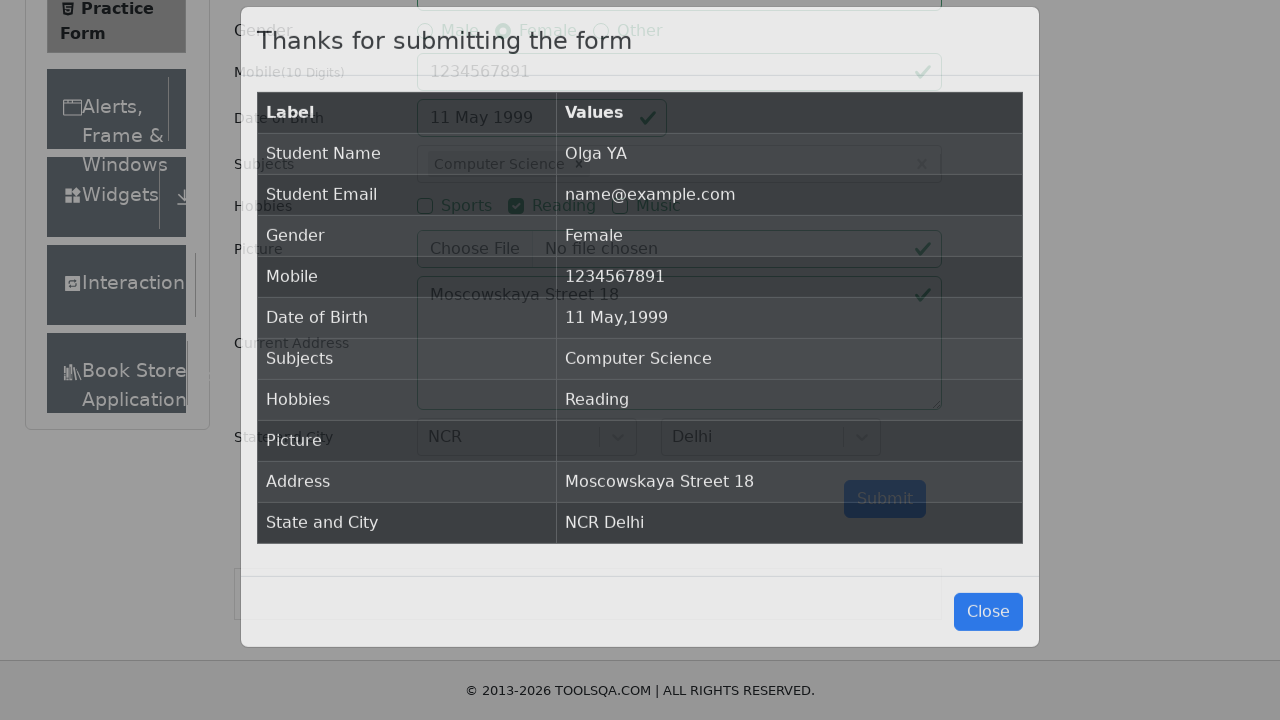

Registration confirmation table loaded successfully
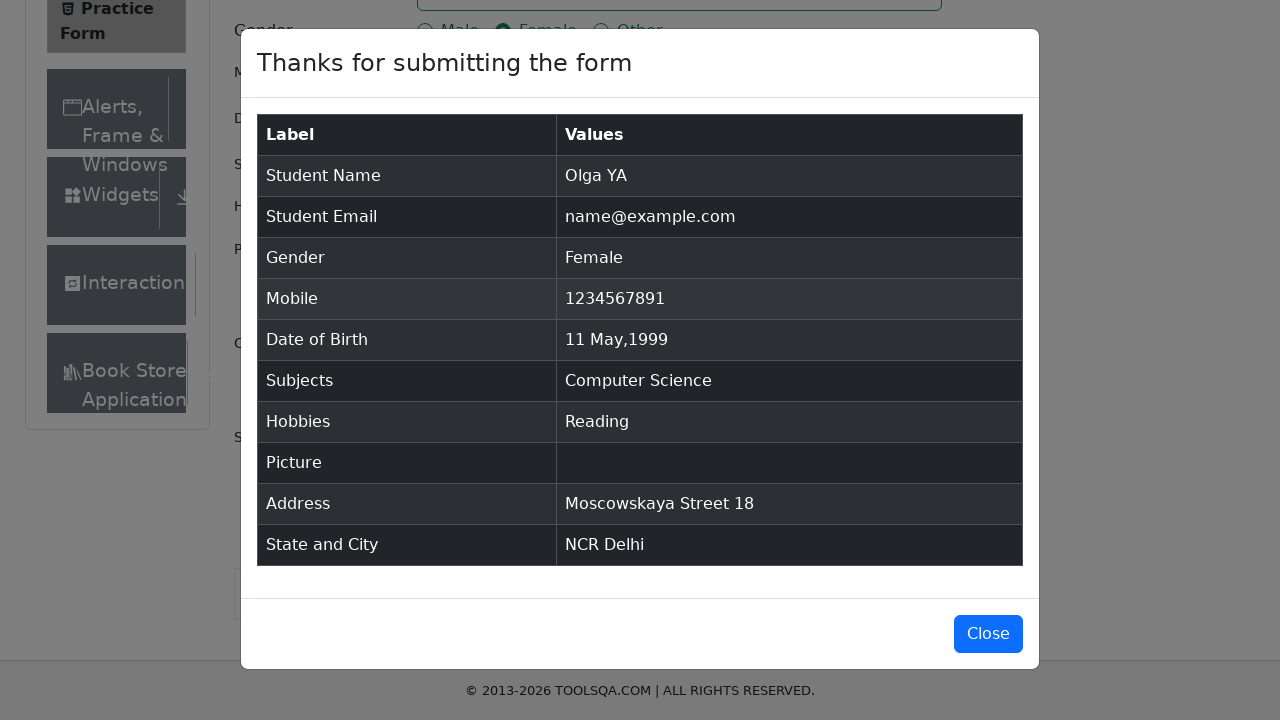

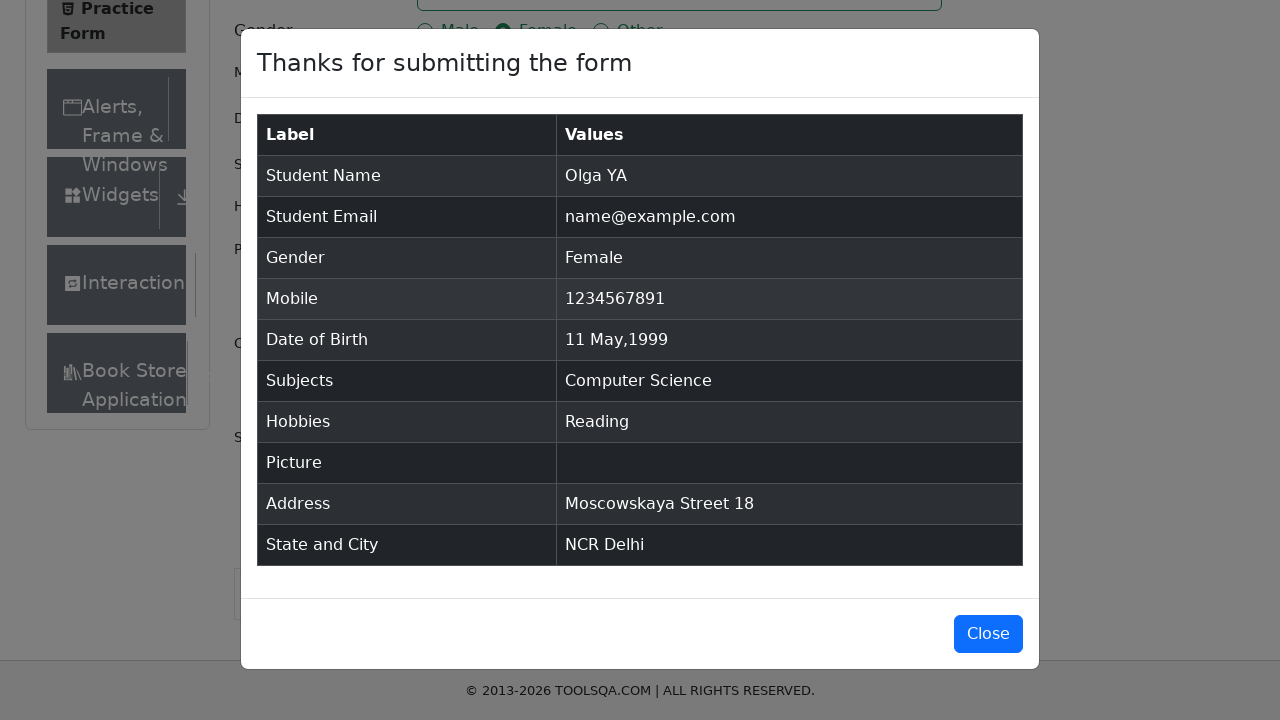